Navigates to Add/Remove Elements page, adds two elements, then deletes one of them

Starting URL: http://the-internet.herokuapp.com/

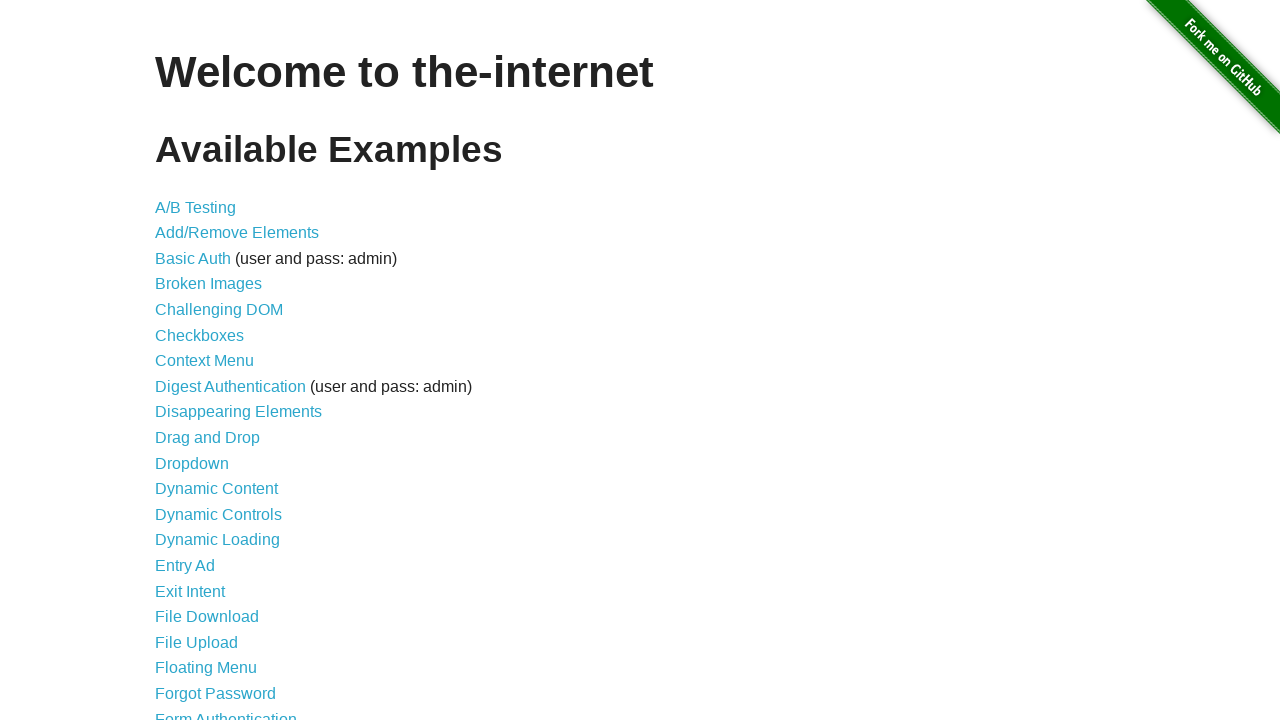

Clicked on Add/Remove Elements link to navigate to the test page at (237, 233) on text=Add/Remove Elements
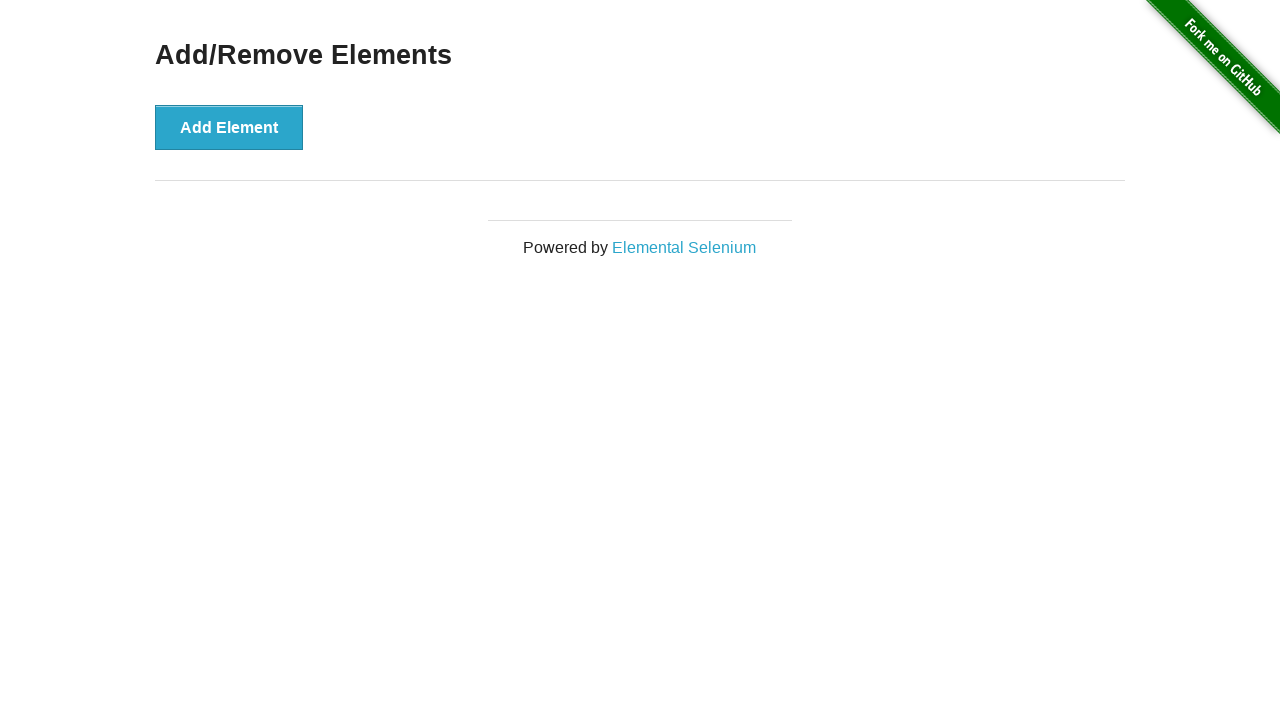

Added first element by clicking Add Element button at (229, 127) on text=Add Element
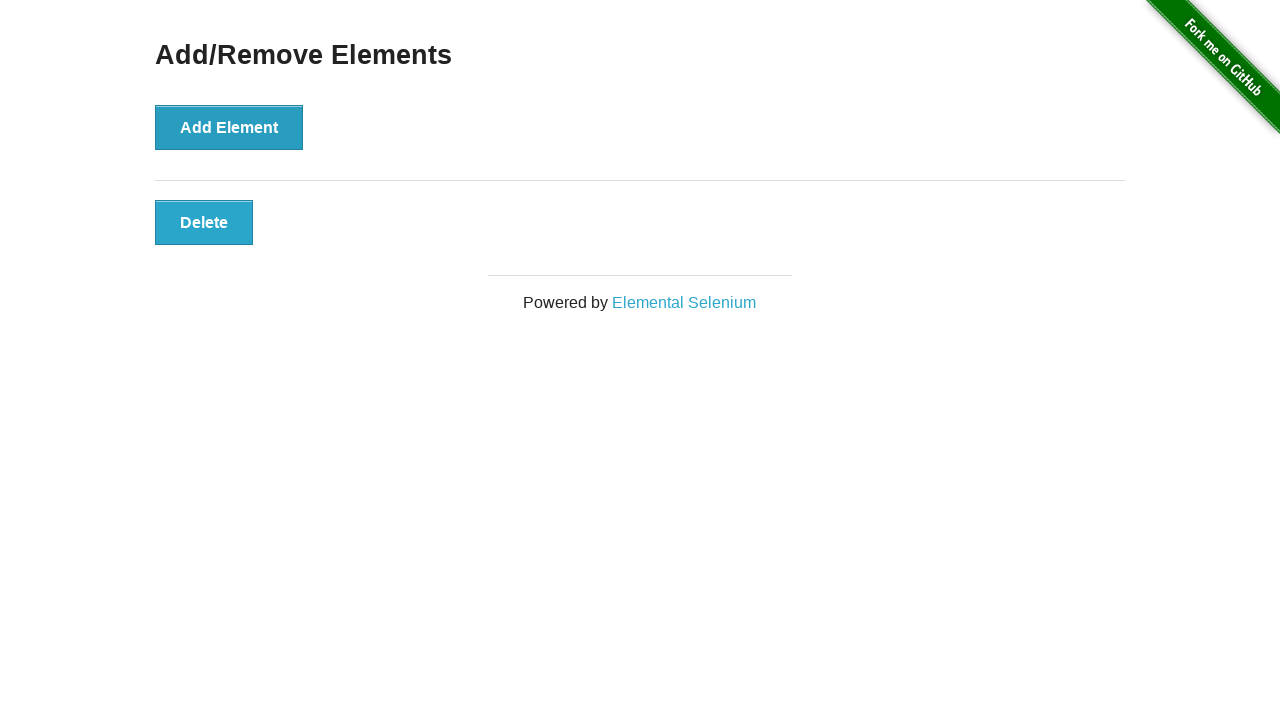

Added second element by clicking Add Element button at (229, 127) on text=Add Element
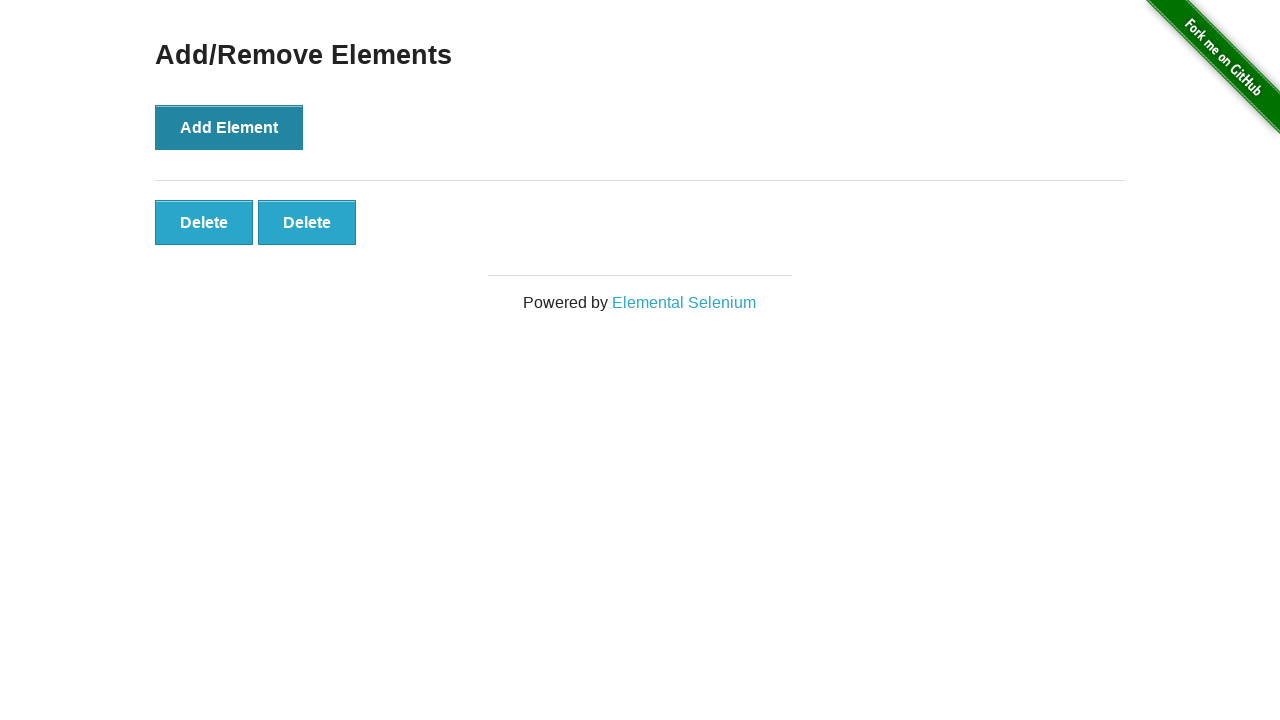

Deleted one element by clicking Delete button at (204, 222) on text=Delete
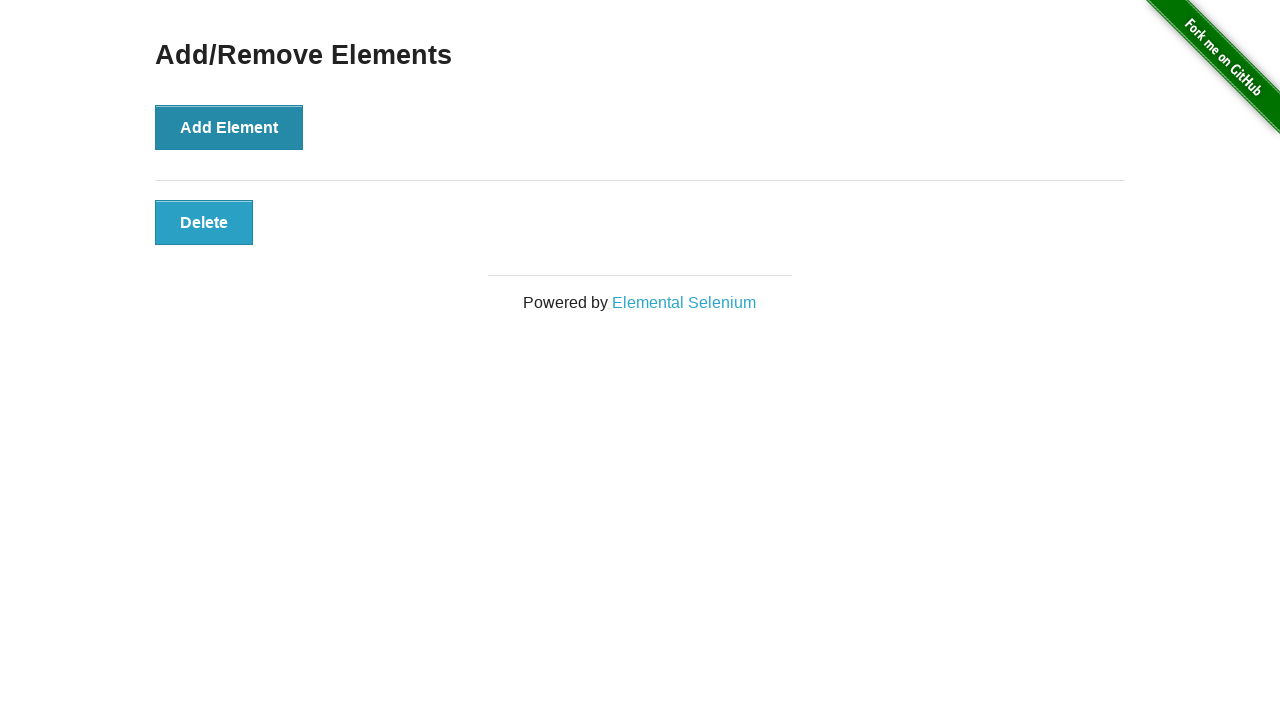

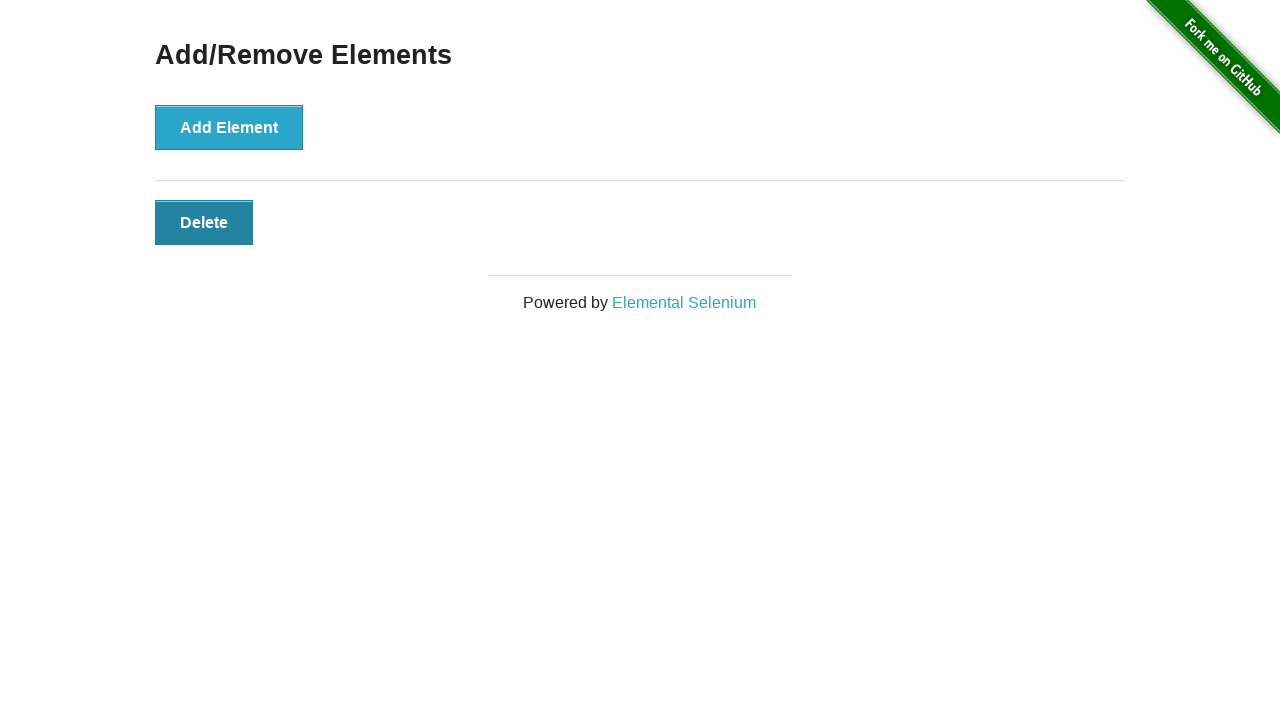